Tests the forgot password functionality by navigating to the forgot password page and submitting an email for password reset

Starting URL: http://zero.webappsecurity.com

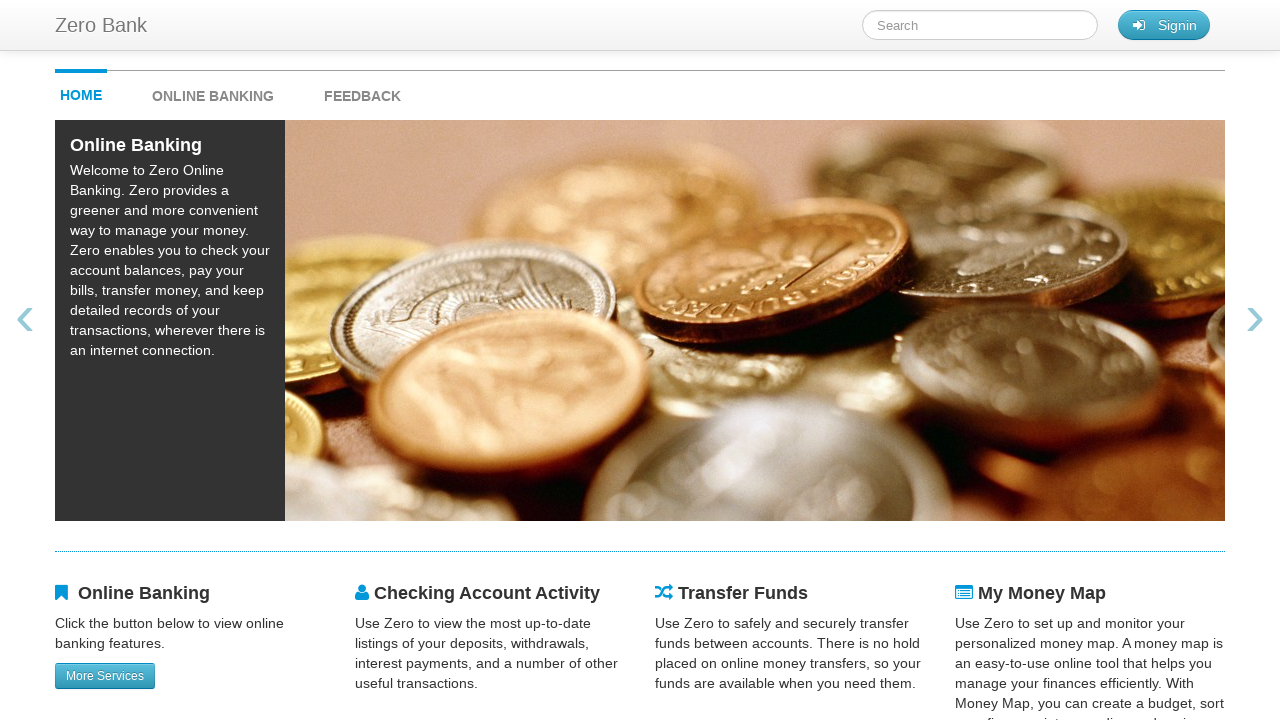

Clicked Sign In button to navigate to login page at (1164, 25) on #signin_button
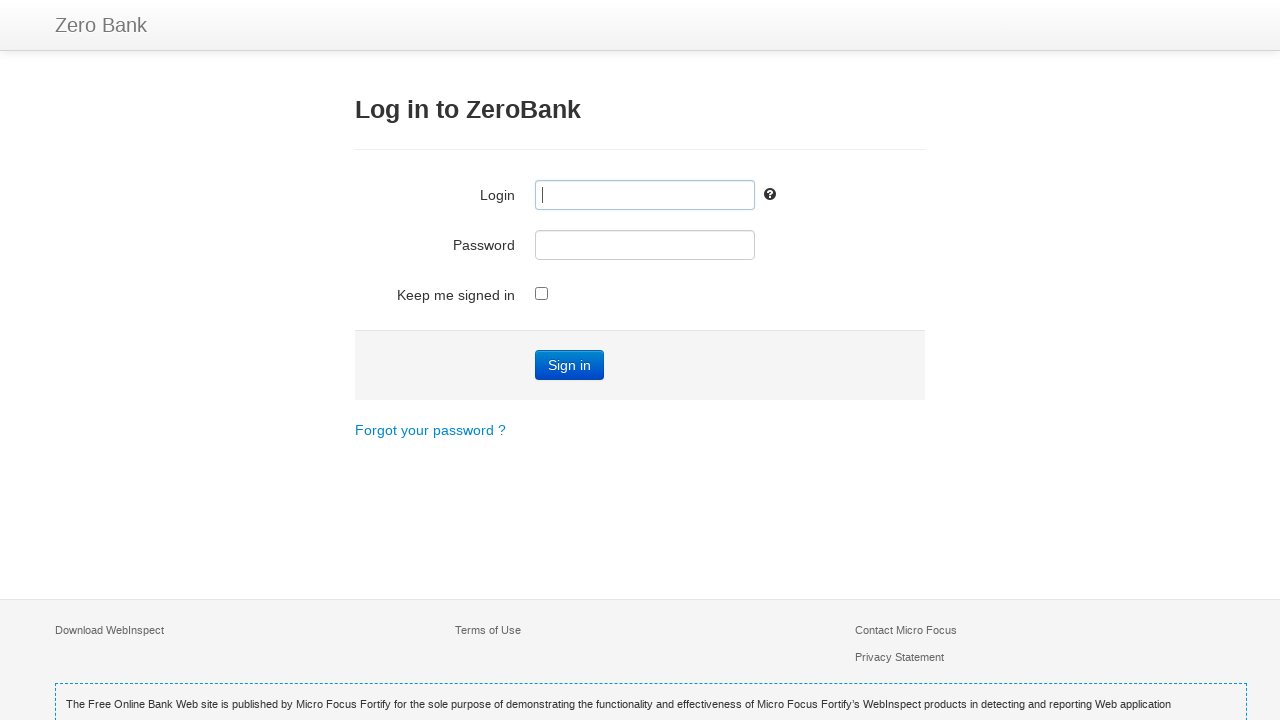

Clicked 'Forgot your password?' link to navigate to password reset page at (430, 430) on a:has-text('Forgot your password ?')
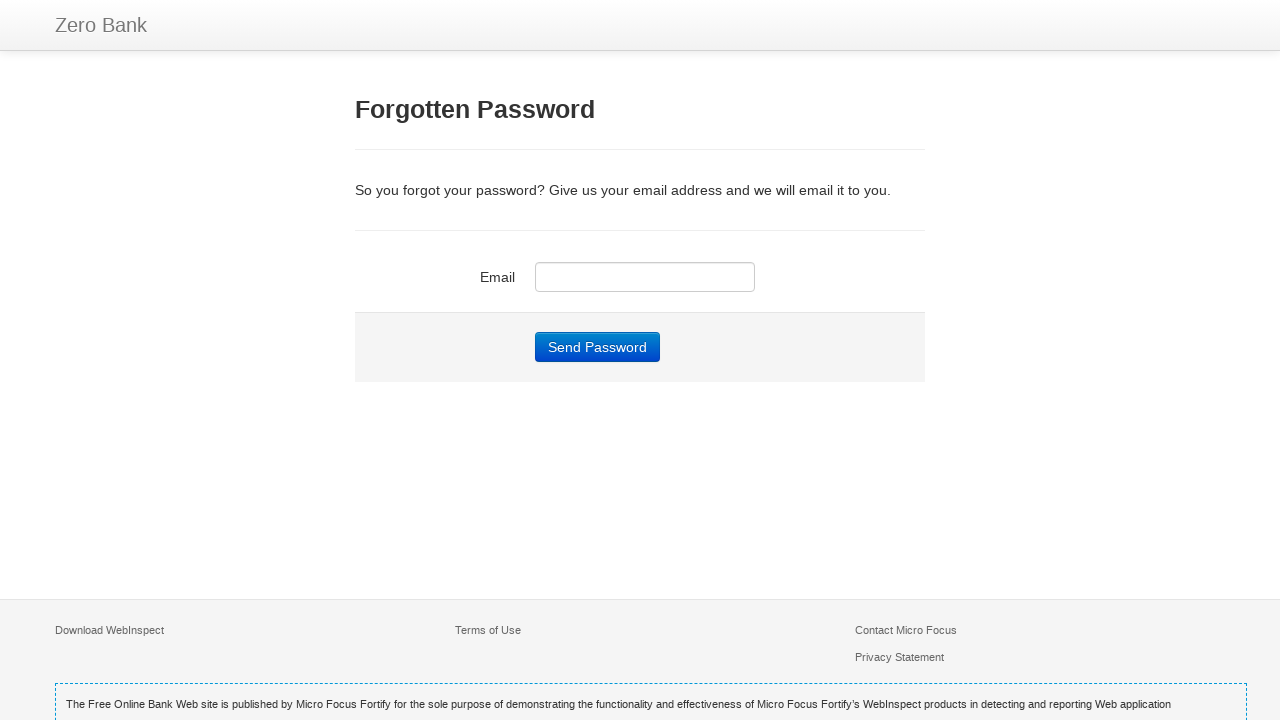

Filled email field with 'testuser847@gmail.com' for password reset on #user_email
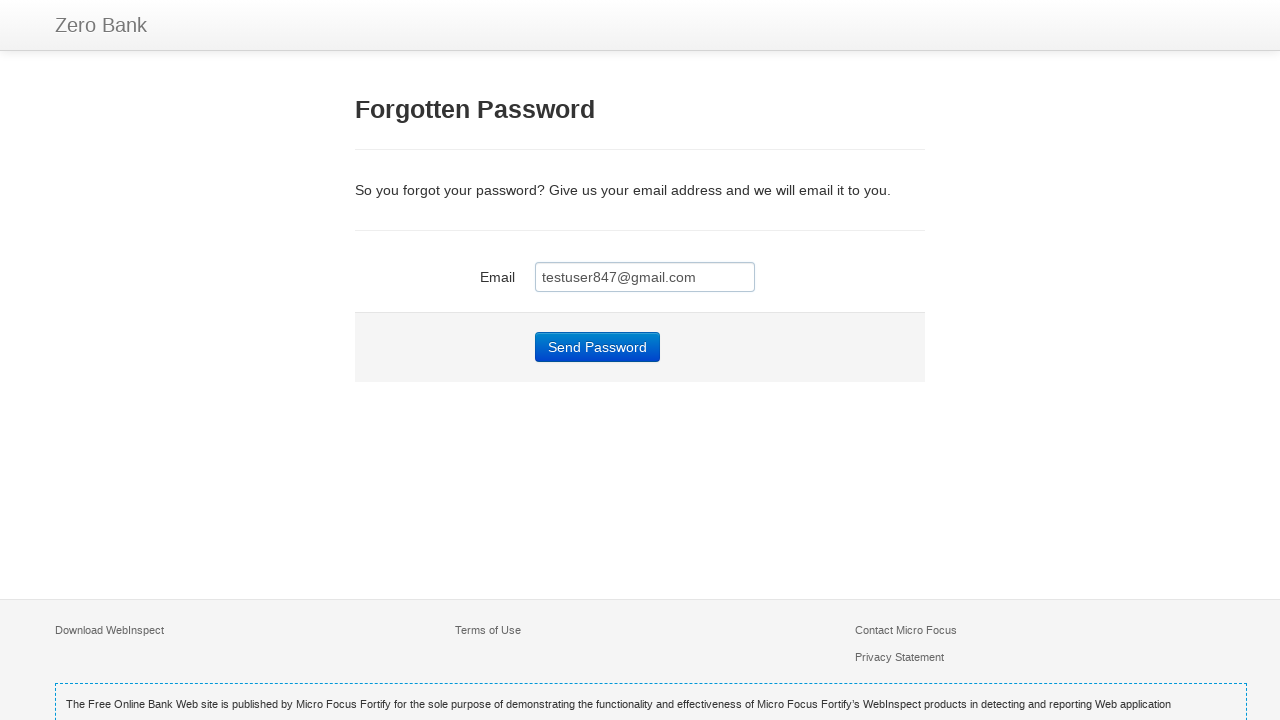

Clicked submit button to submit forgot password form at (598, 347) on input[name='submit']
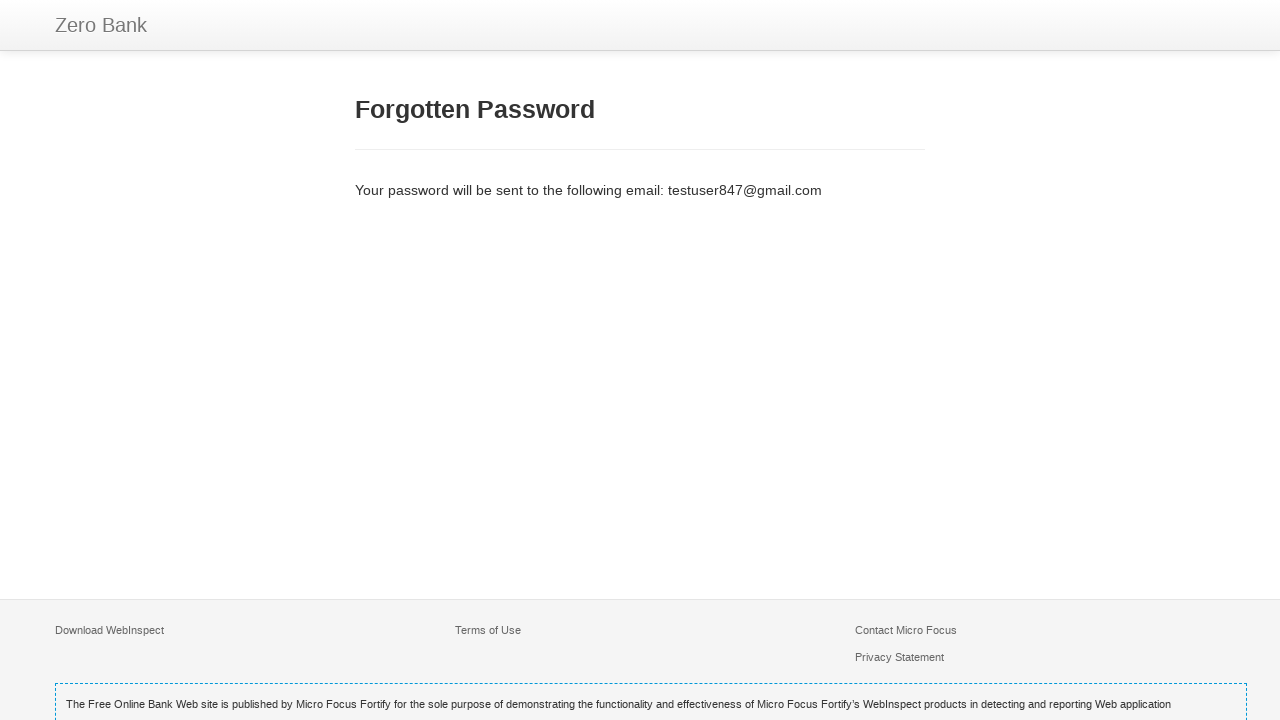

Password reset confirmation message appeared
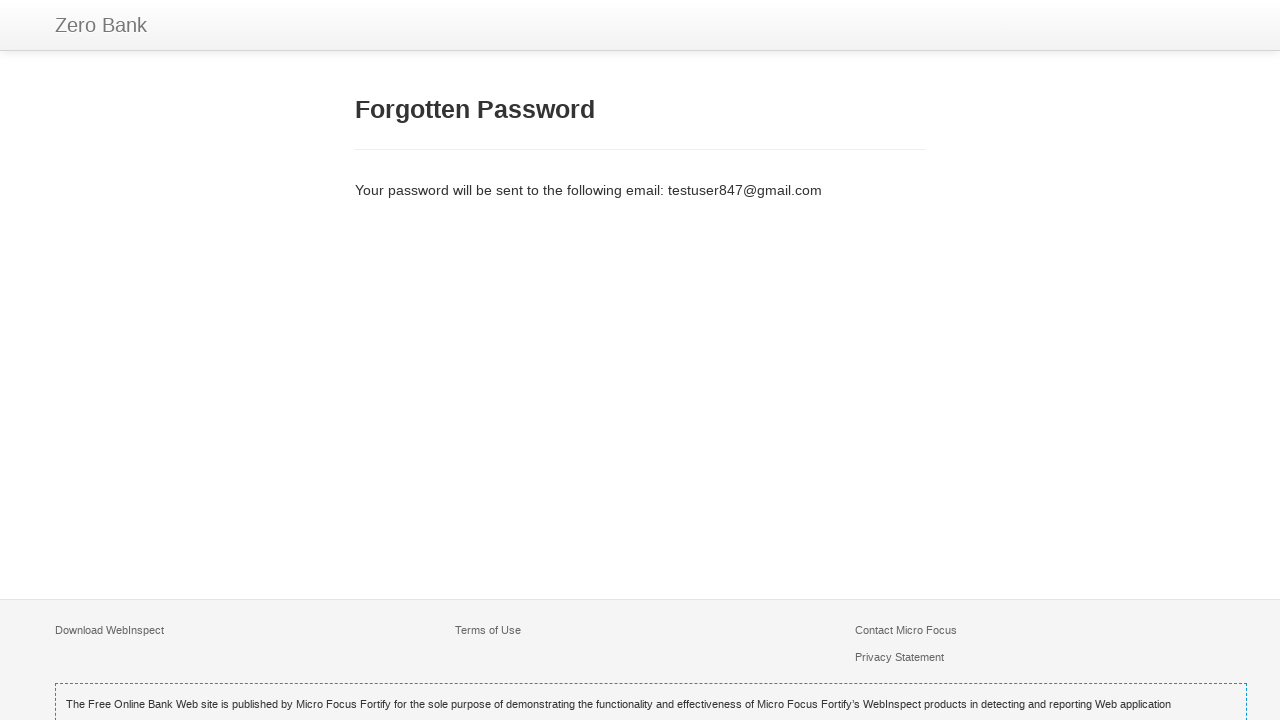

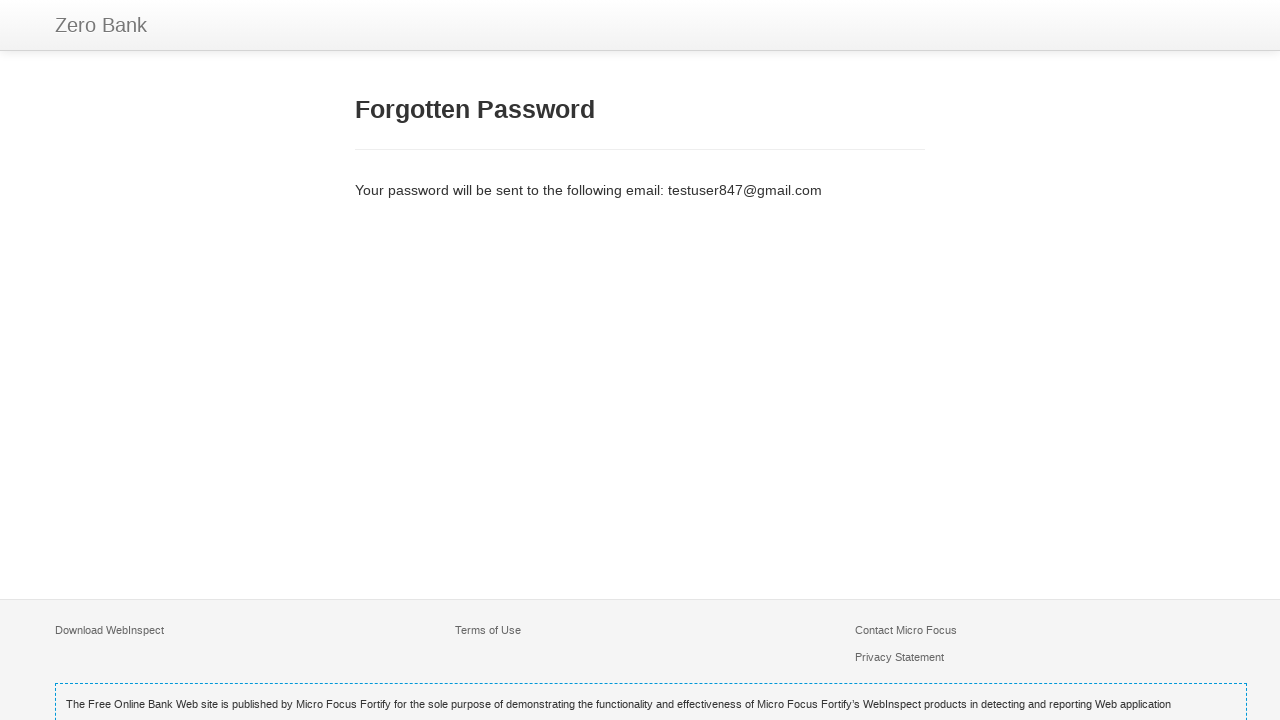